Tests that the Clear completed button is hidden after all completed items are cleared

Starting URL: https://demo.playwright.dev/todomvc

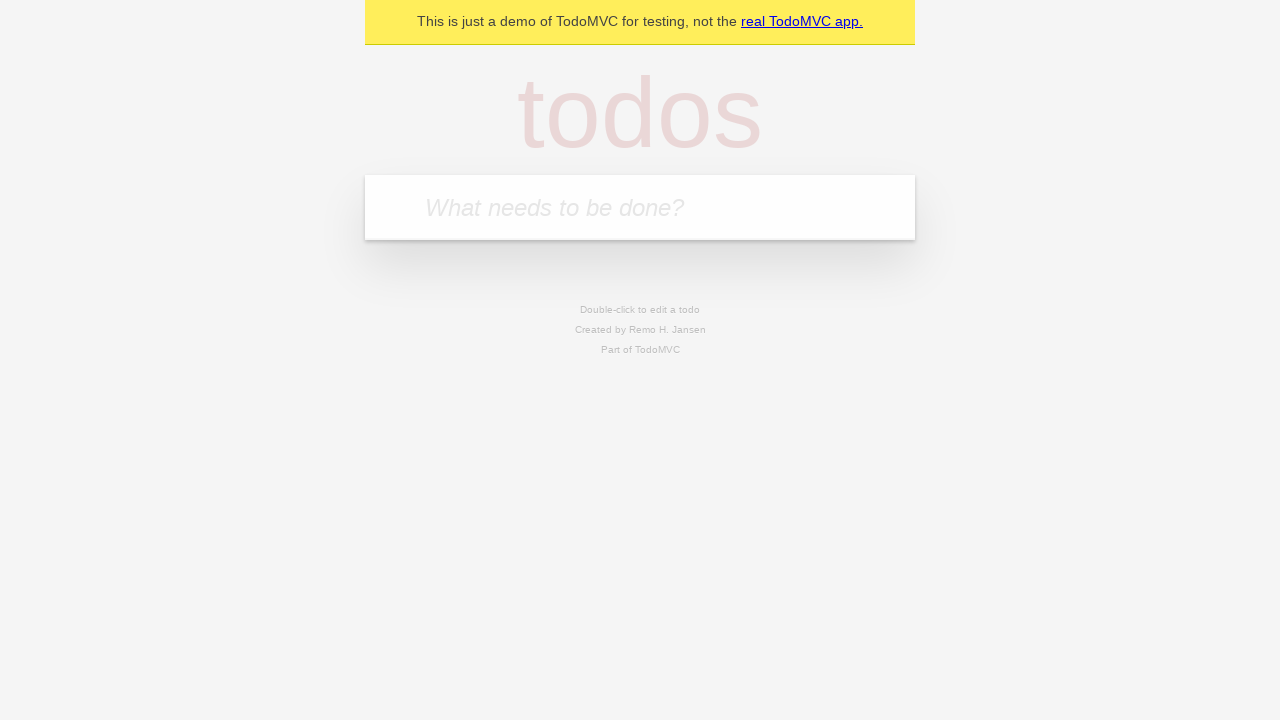

Filled todo input with 'buy some cheese' on internal:attr=[placeholder="What needs to be done?"i]
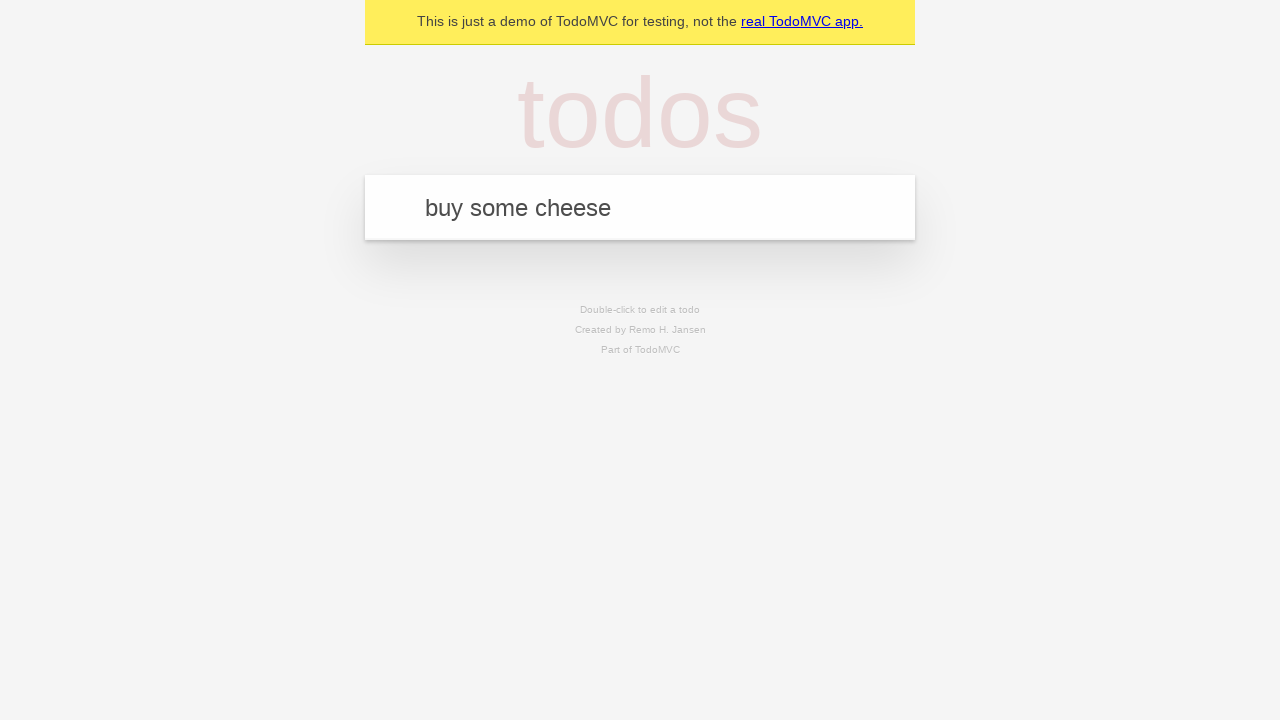

Pressed Enter to add 'buy some cheese' to todo list on internal:attr=[placeholder="What needs to be done?"i]
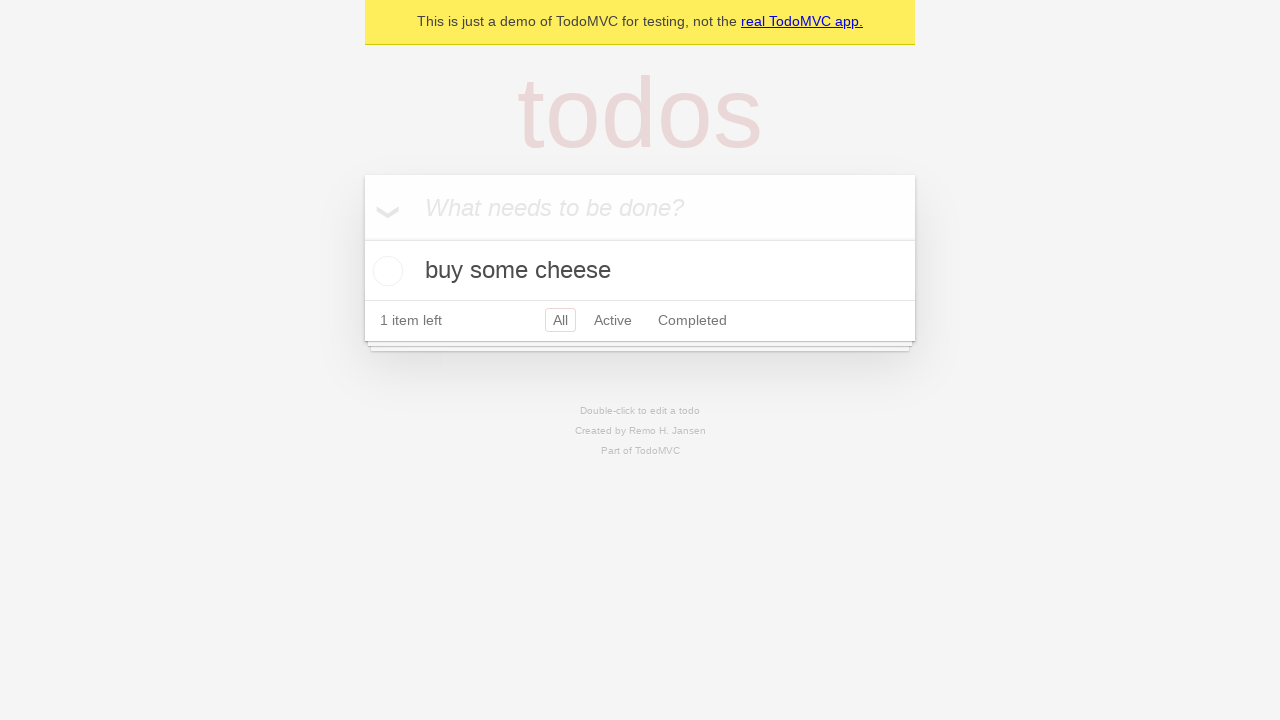

Filled todo input with 'feed the cat' on internal:attr=[placeholder="What needs to be done?"i]
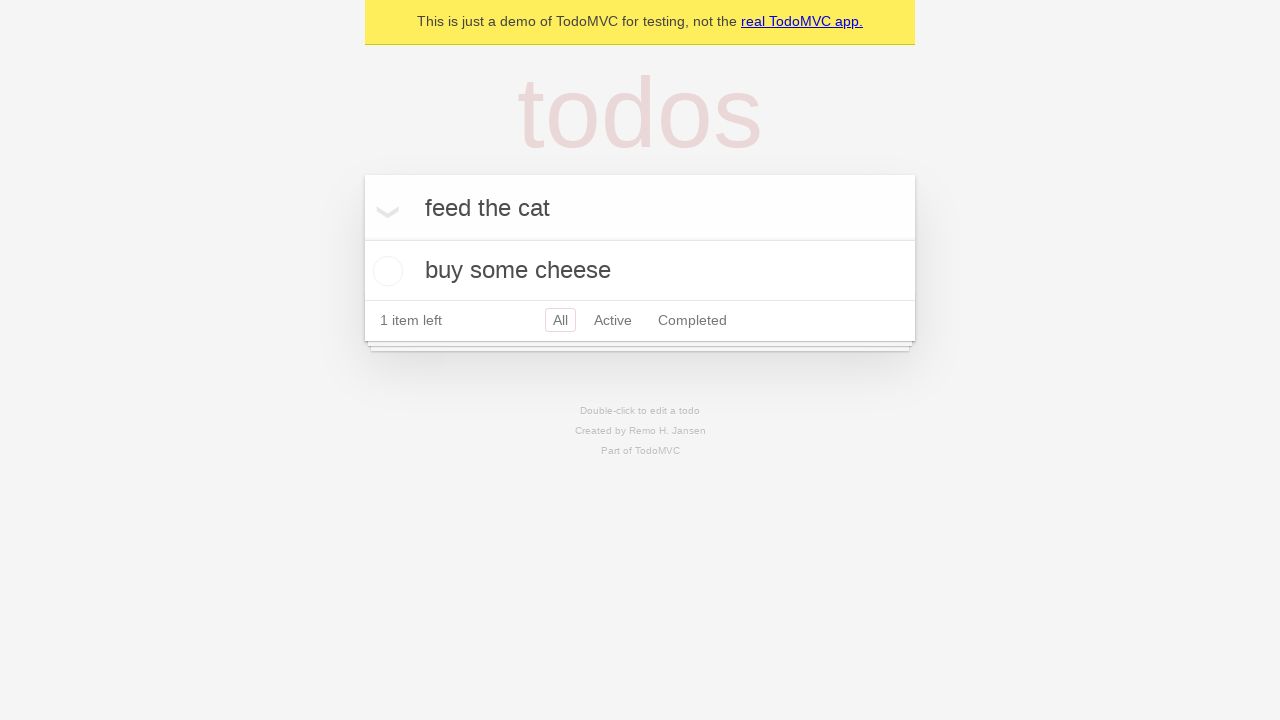

Pressed Enter to add 'feed the cat' to todo list on internal:attr=[placeholder="What needs to be done?"i]
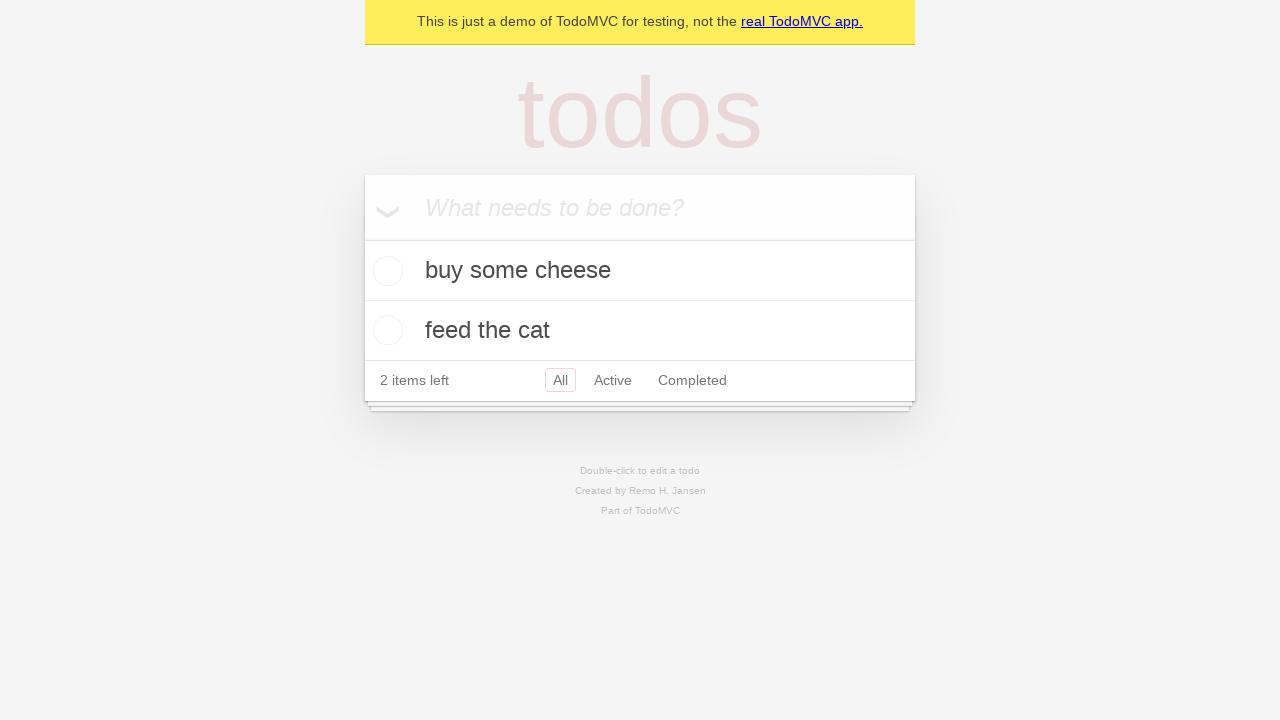

Filled todo input with 'book a doctors appointment' on internal:attr=[placeholder="What needs to be done?"i]
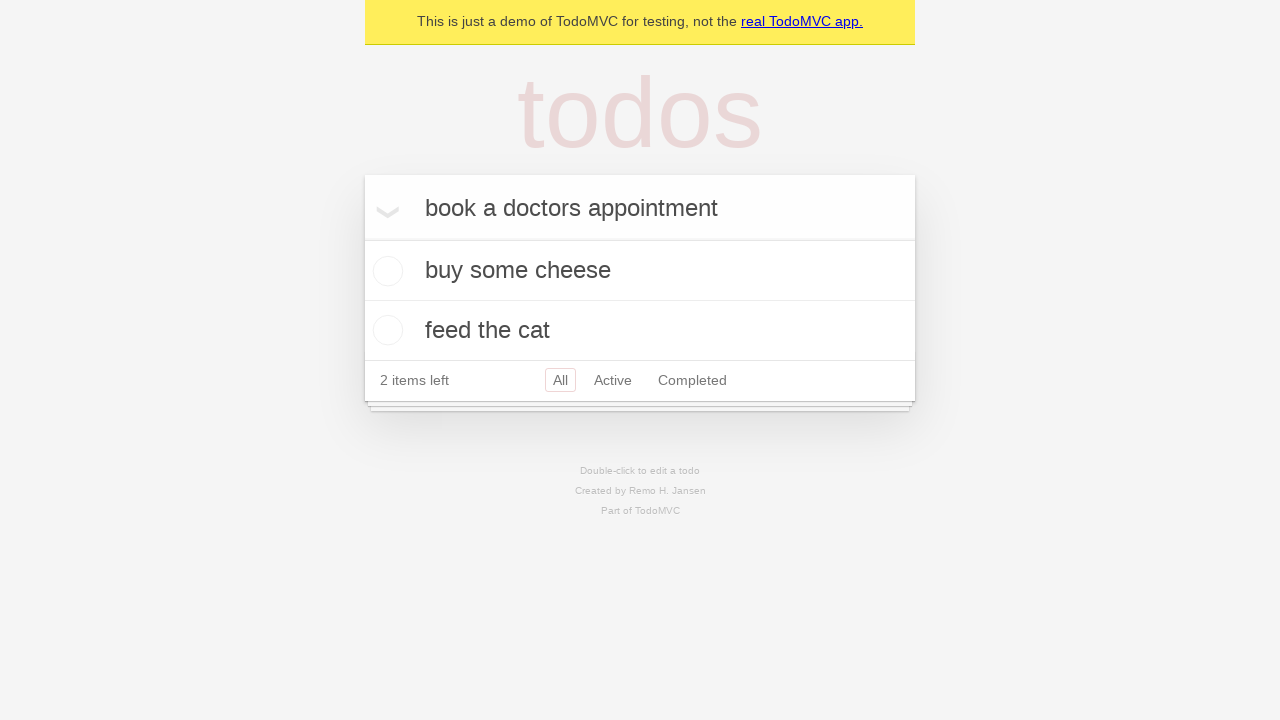

Pressed Enter to add 'book a doctors appointment' to todo list on internal:attr=[placeholder="What needs to be done?"i]
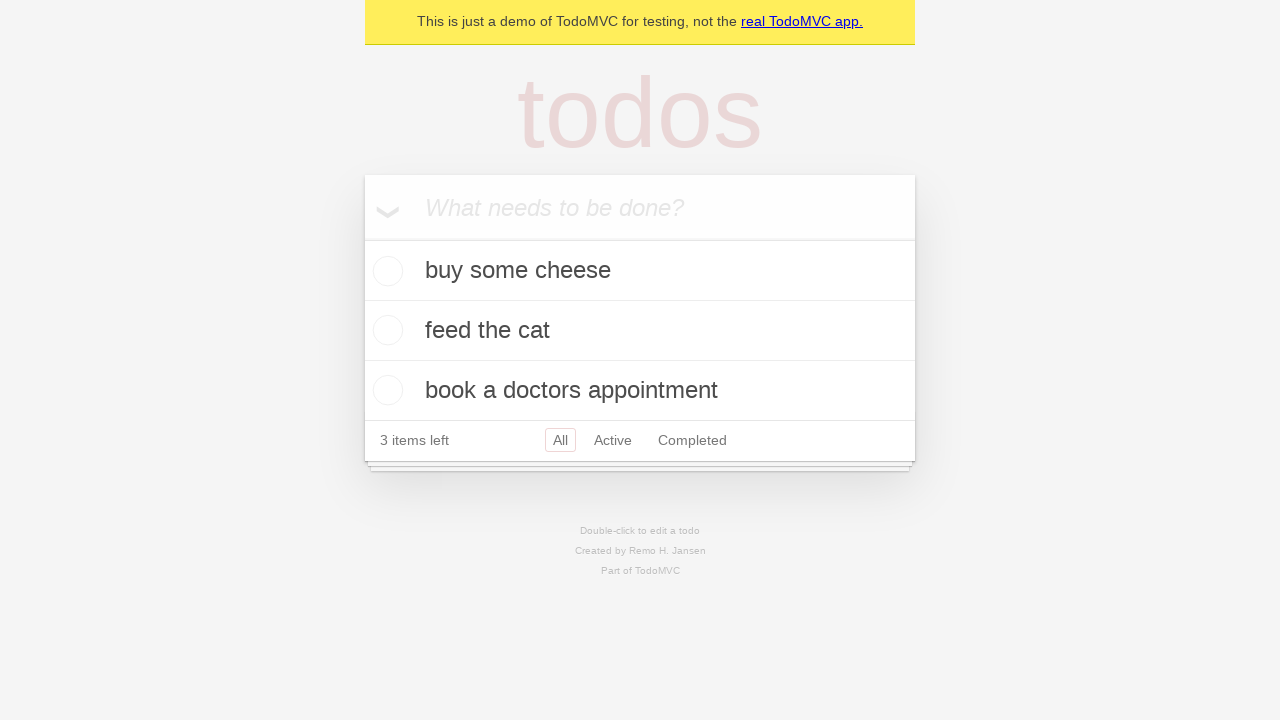

Waited for all 3 todo items to load
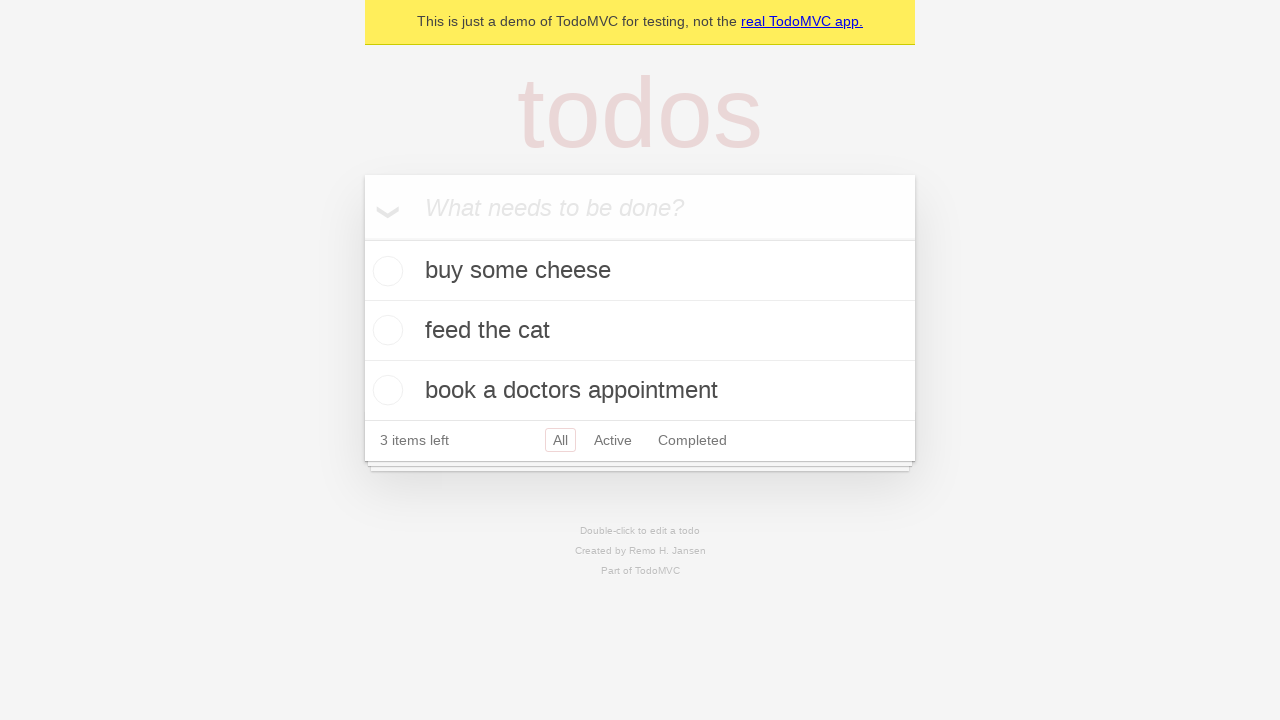

Marked first todo item as completed at (385, 271) on .todo-list li .toggle >> nth=0
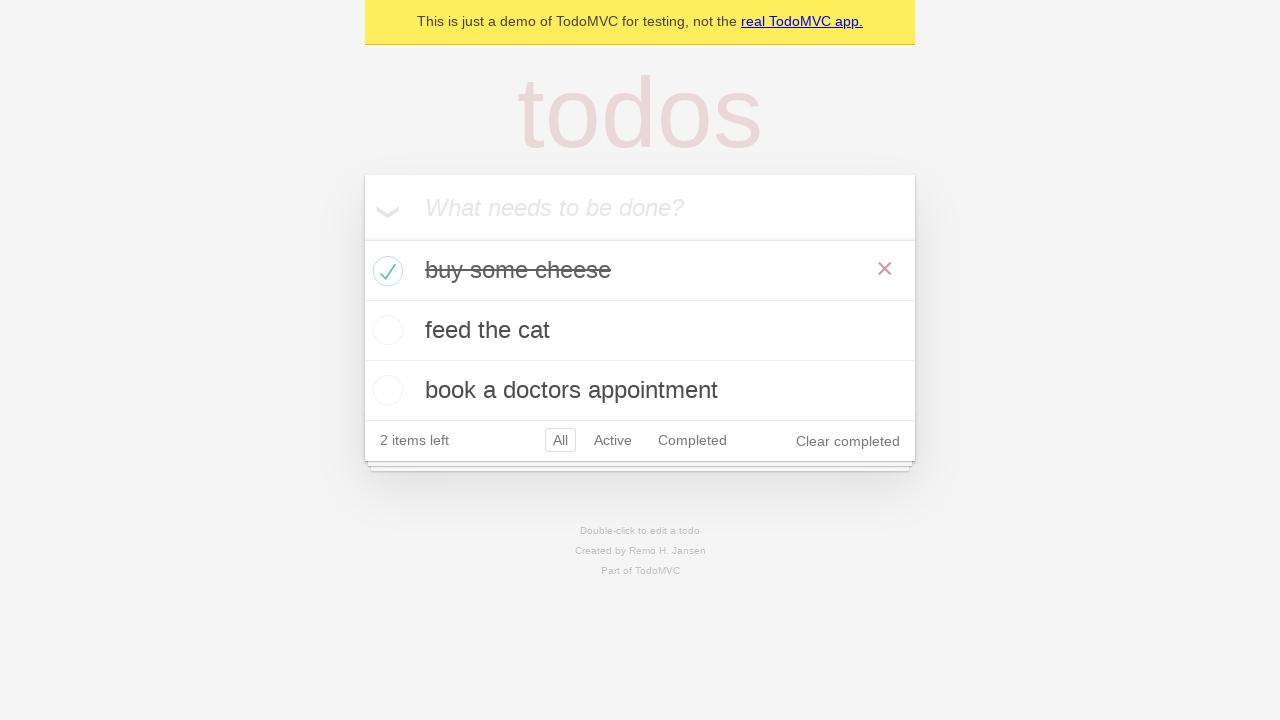

Clicked 'Clear completed' button to remove completed items at (848, 441) on internal:role=button[name="Clear completed"i]
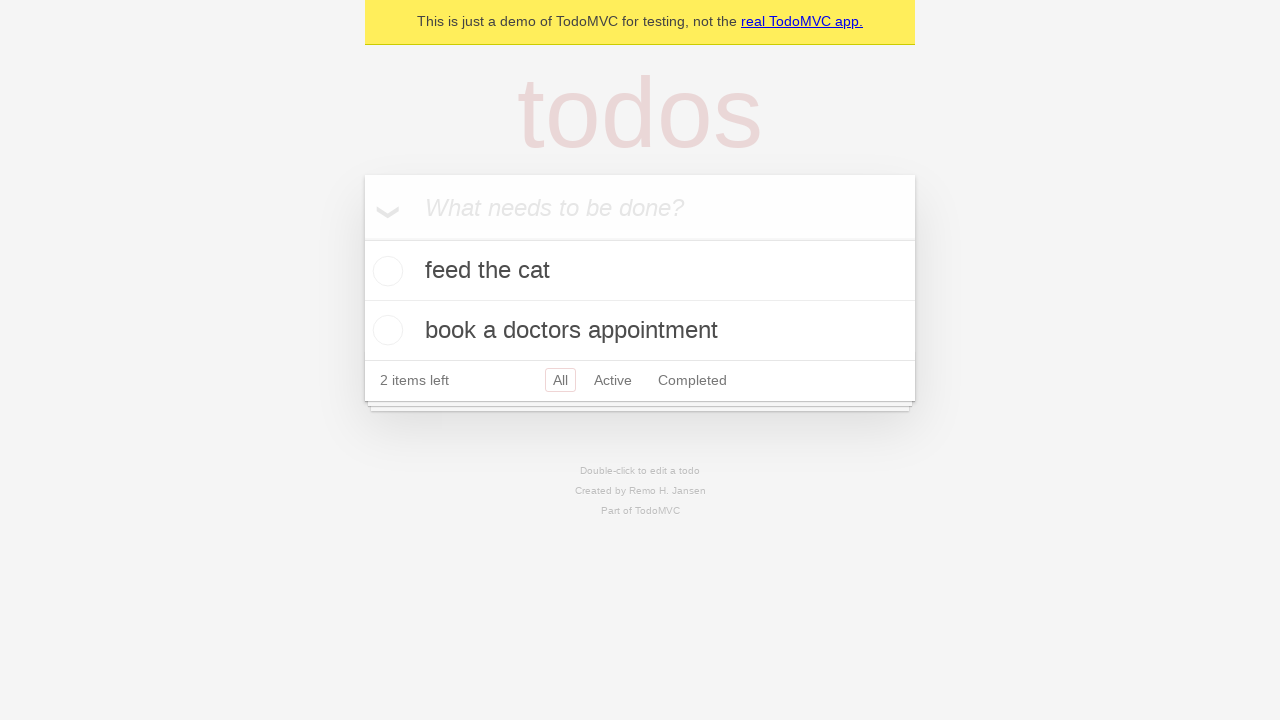

Verified that 'Clear completed' button is now hidden as there are no more completed items
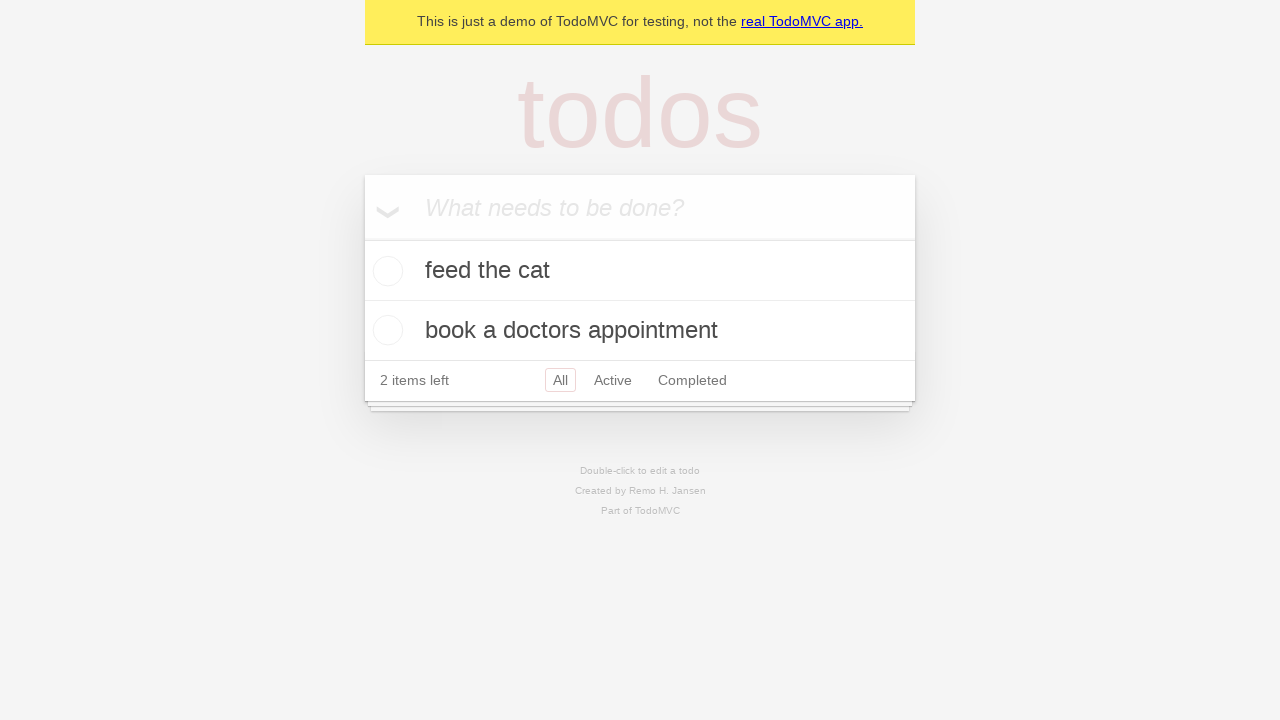

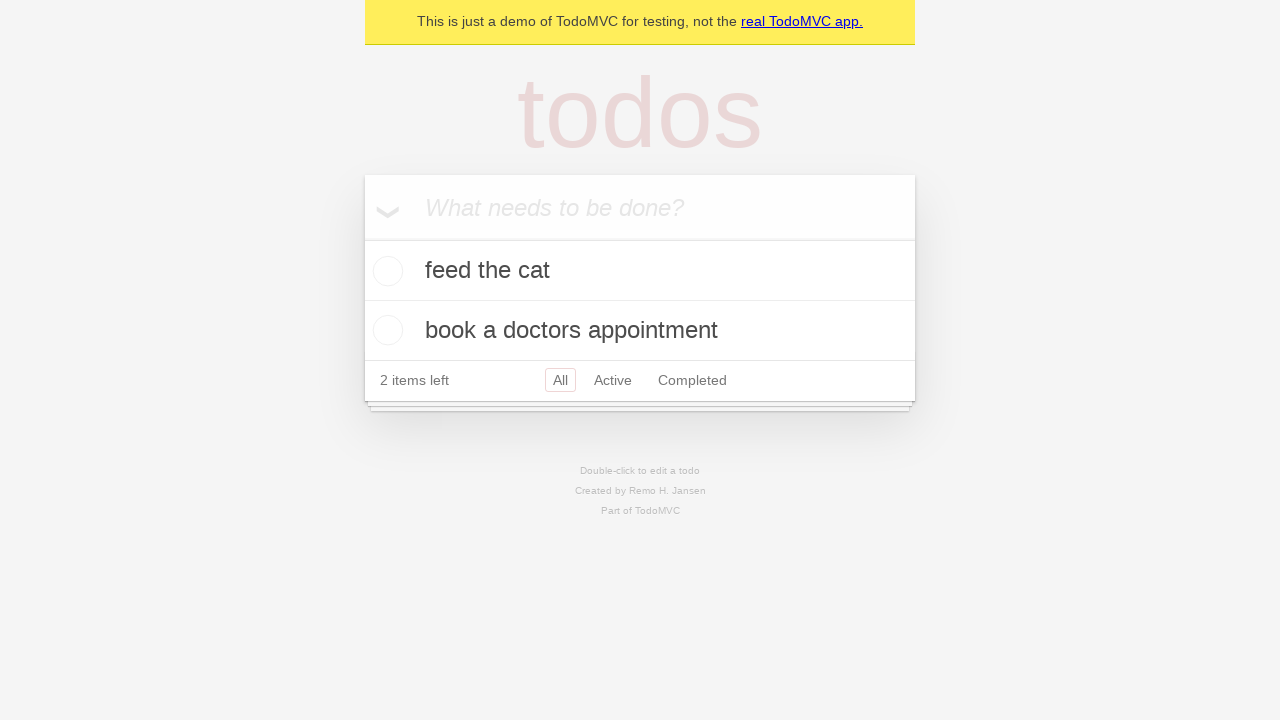